Tests drag and drop functionality on jQuery UI demo page by dragging an element and dropping it onto a target area

Starting URL: https://jqueryui.com/droppable/

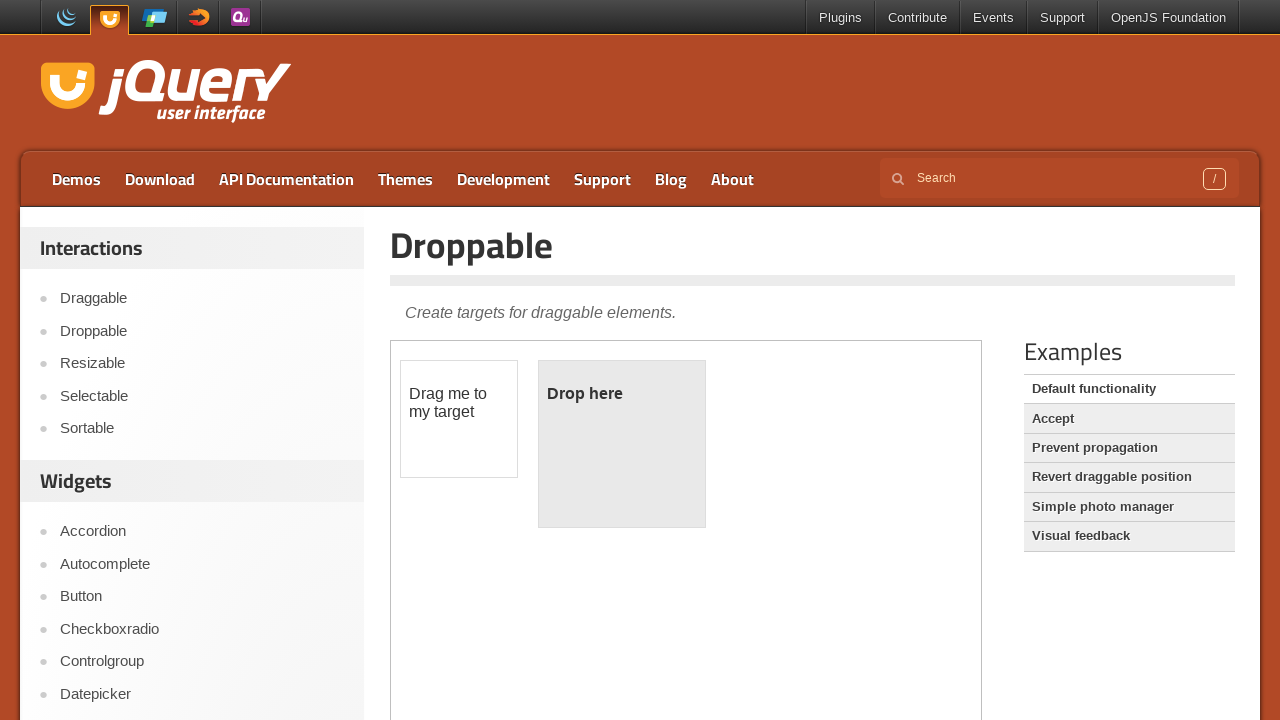

Navigated to jQuery UI droppable demo page
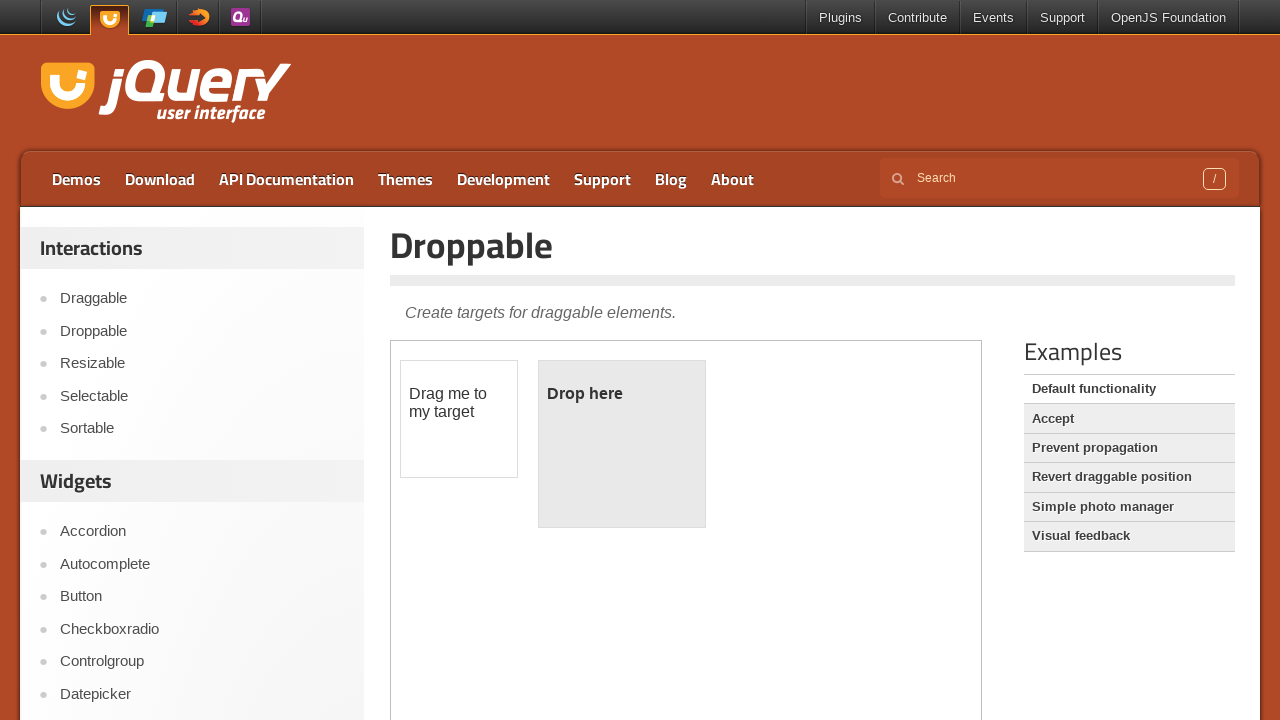

Located demo iframe
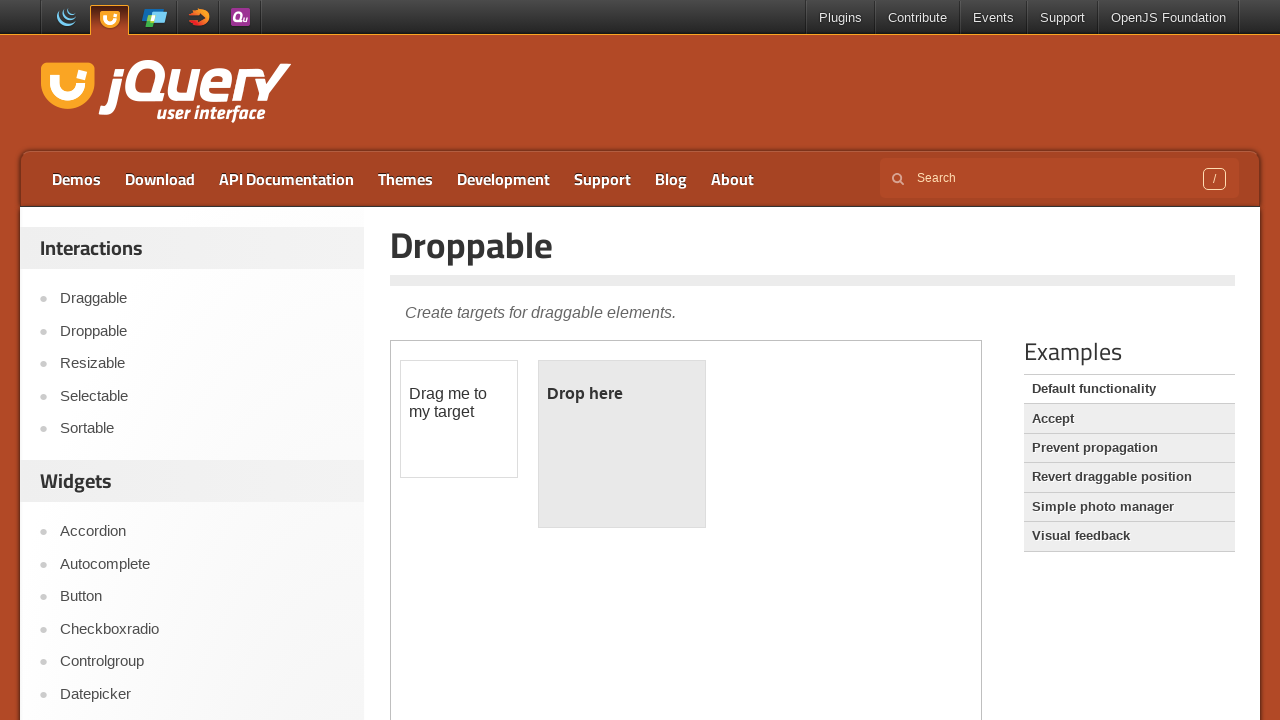

Located draggable element in iframe
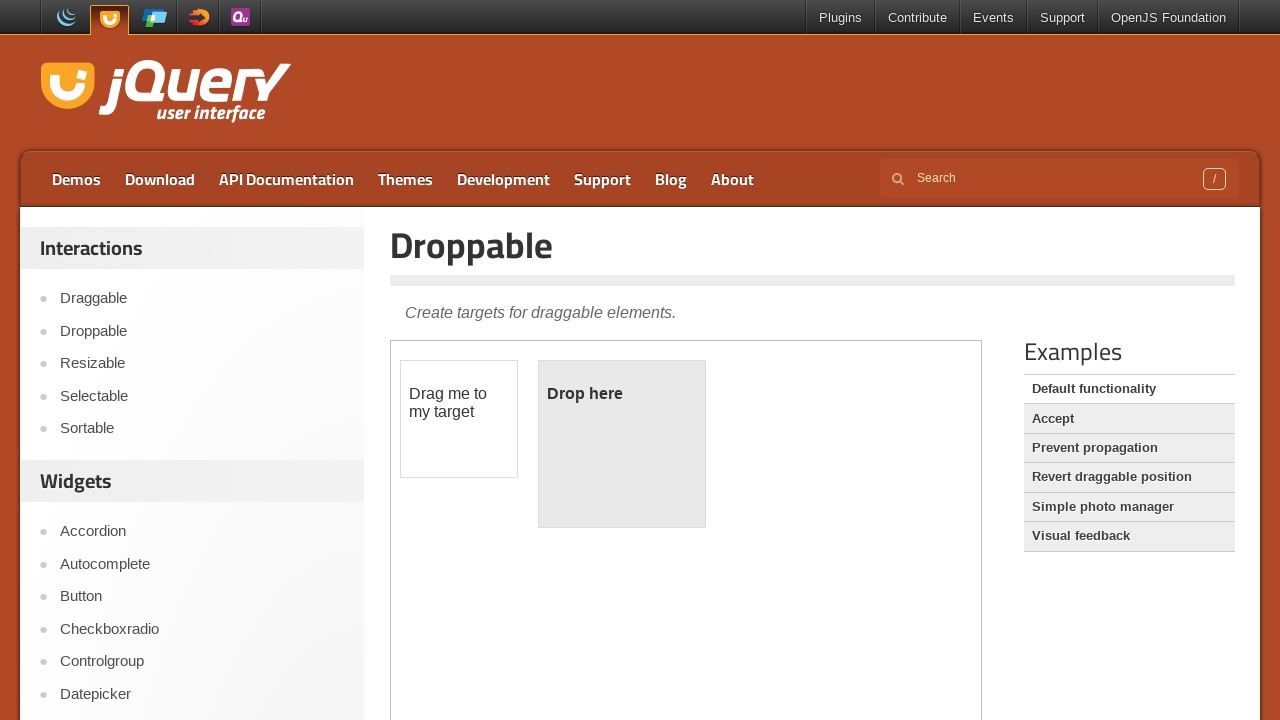

Located droppable target element in iframe
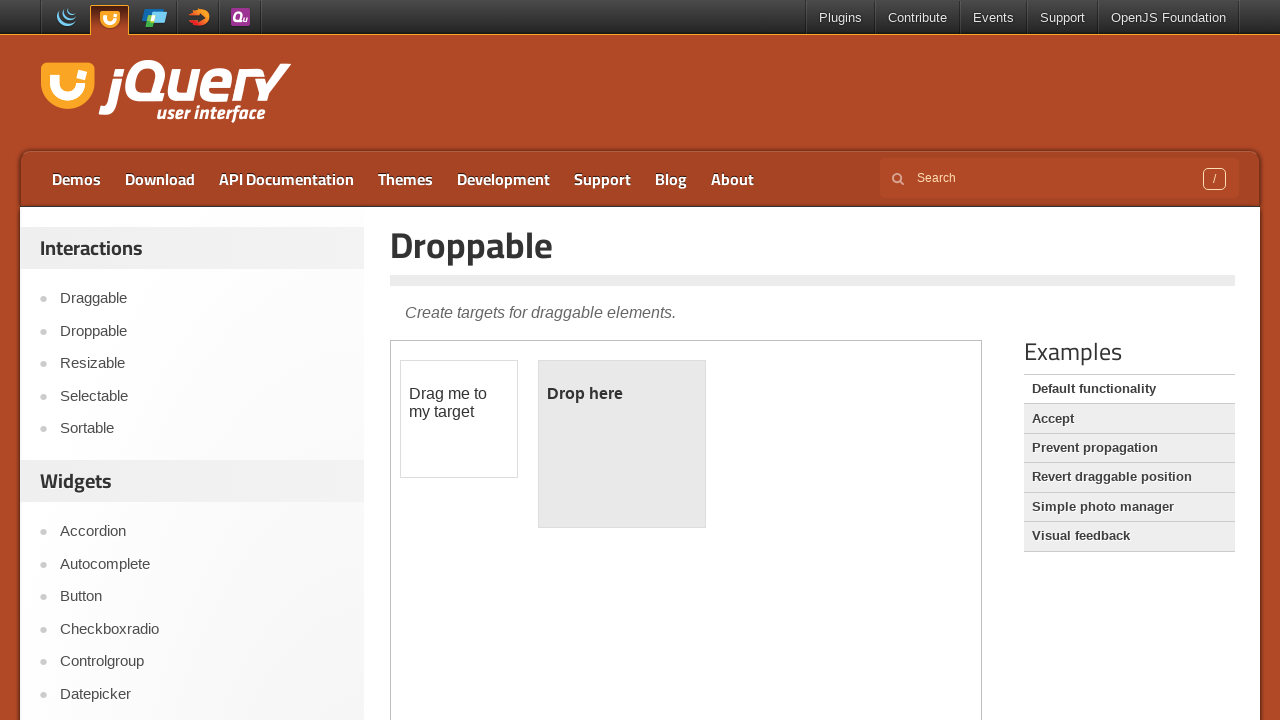

Dragged draggable element and dropped it onto droppable target at (622, 444)
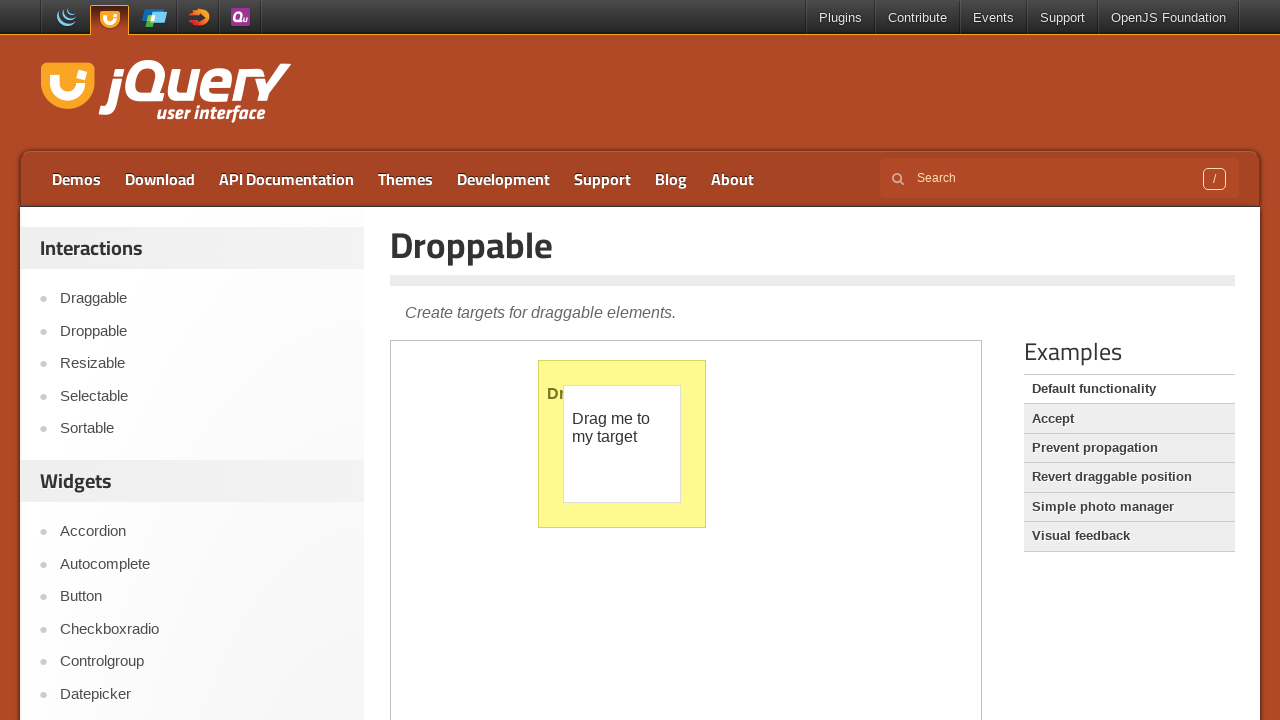

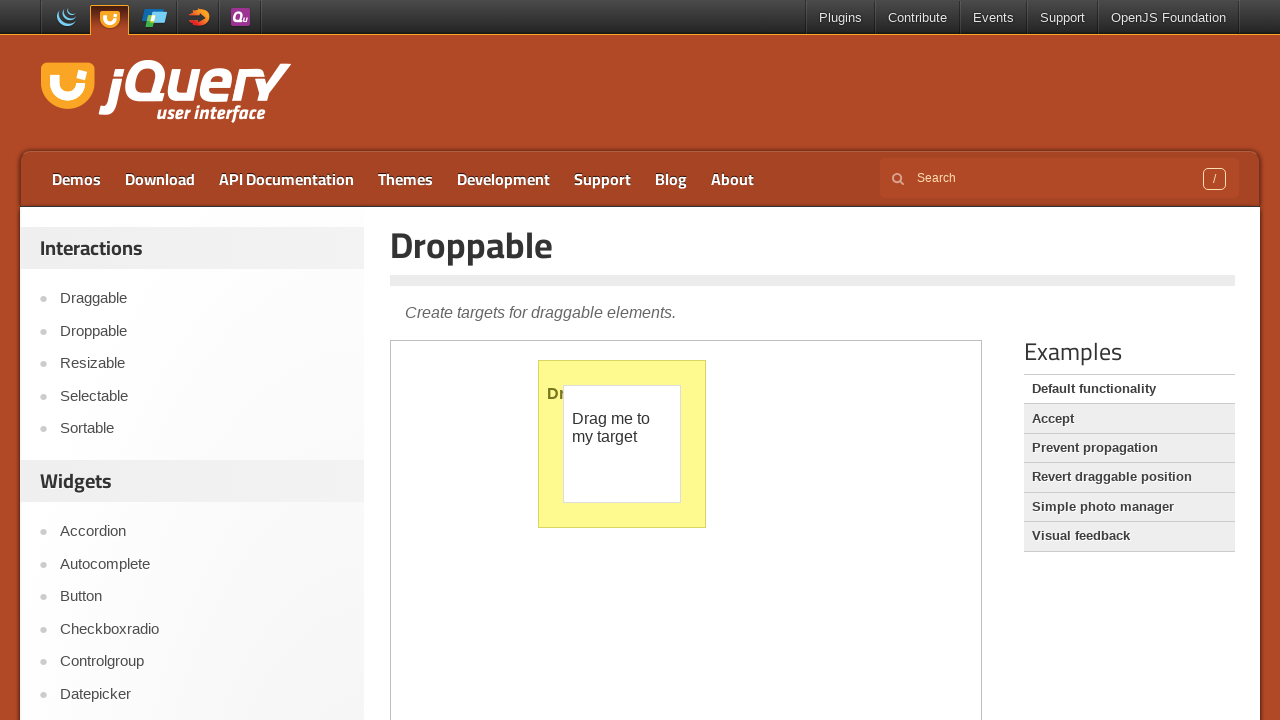